Clicks the Get Started button and then verifies that all sidebar anchor links on the Installation page are clickable

Starting URL: https://playwright.dev/

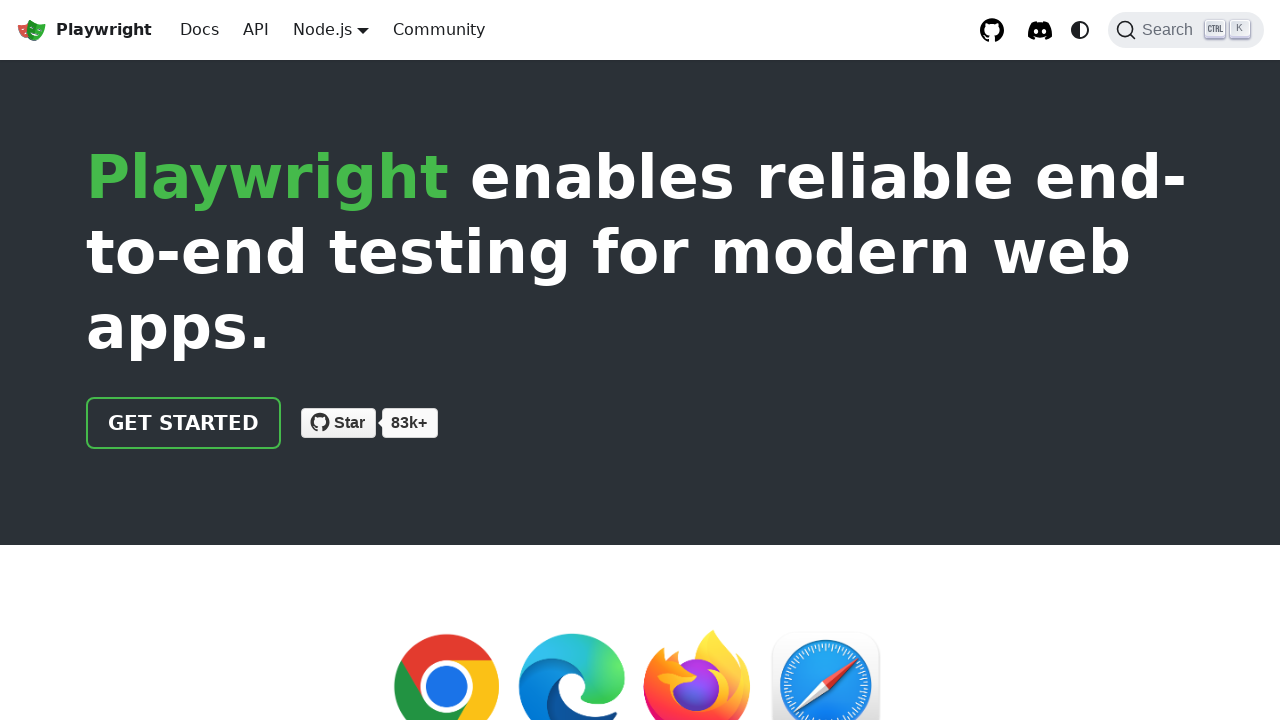

Clicked Get Started button at (184, 423) on .getStarted_Sjon
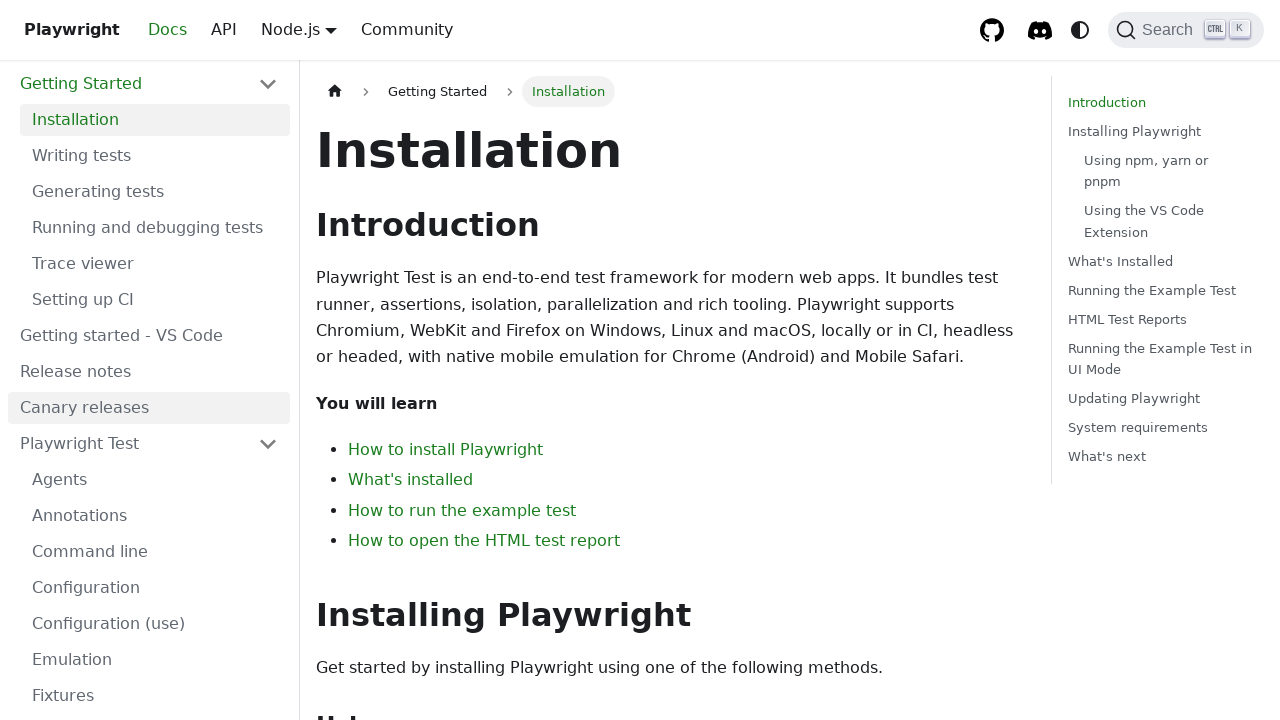

Clicked Introduction sidebar link at (1162, 103) on li > a[href="#introduction"]
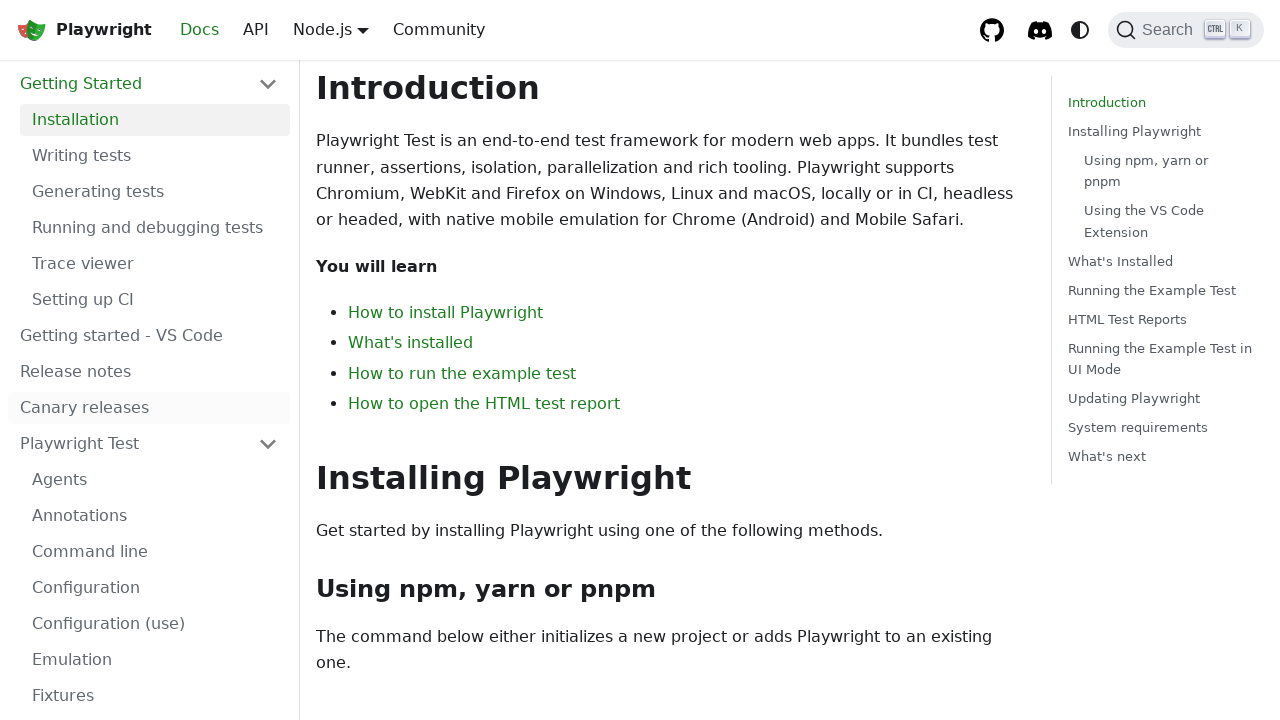

Clicked Installing Playwright sidebar link at (1162, 132) on li > a[href="#installing-playwright"]
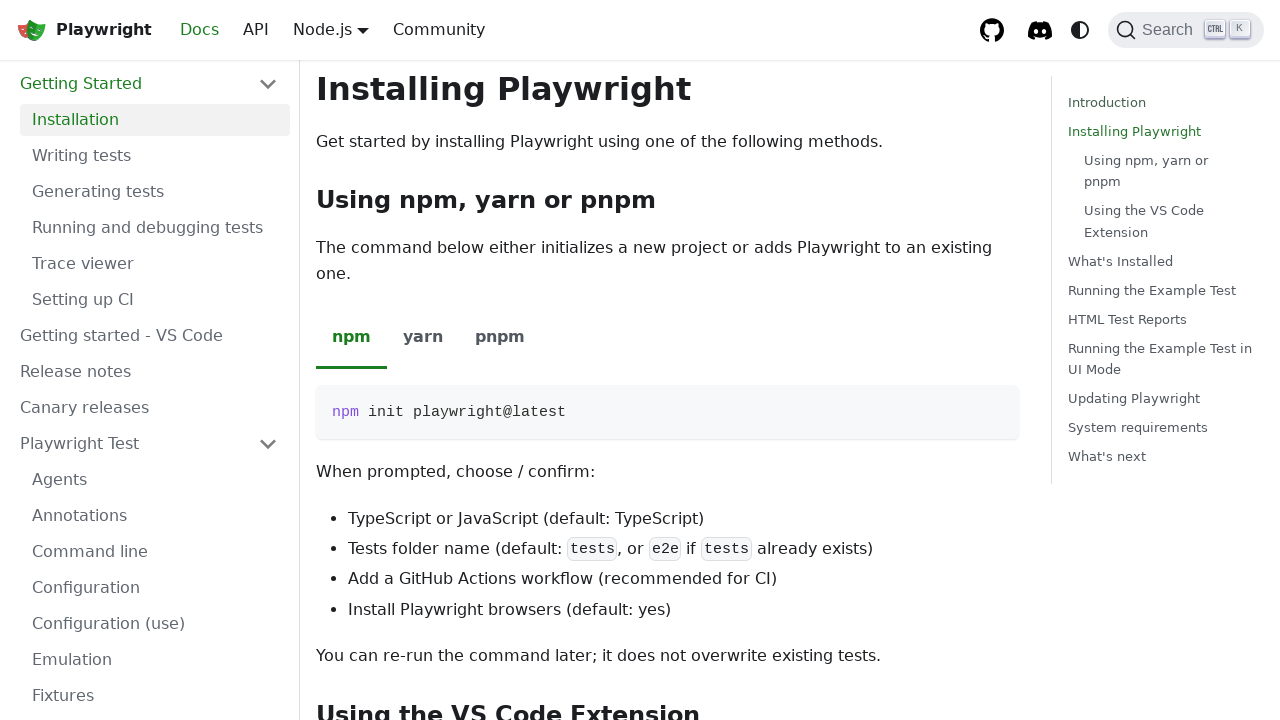

Clicked What's Installed sidebar link at (1162, 261) on li > a[href="#whats-installed"]
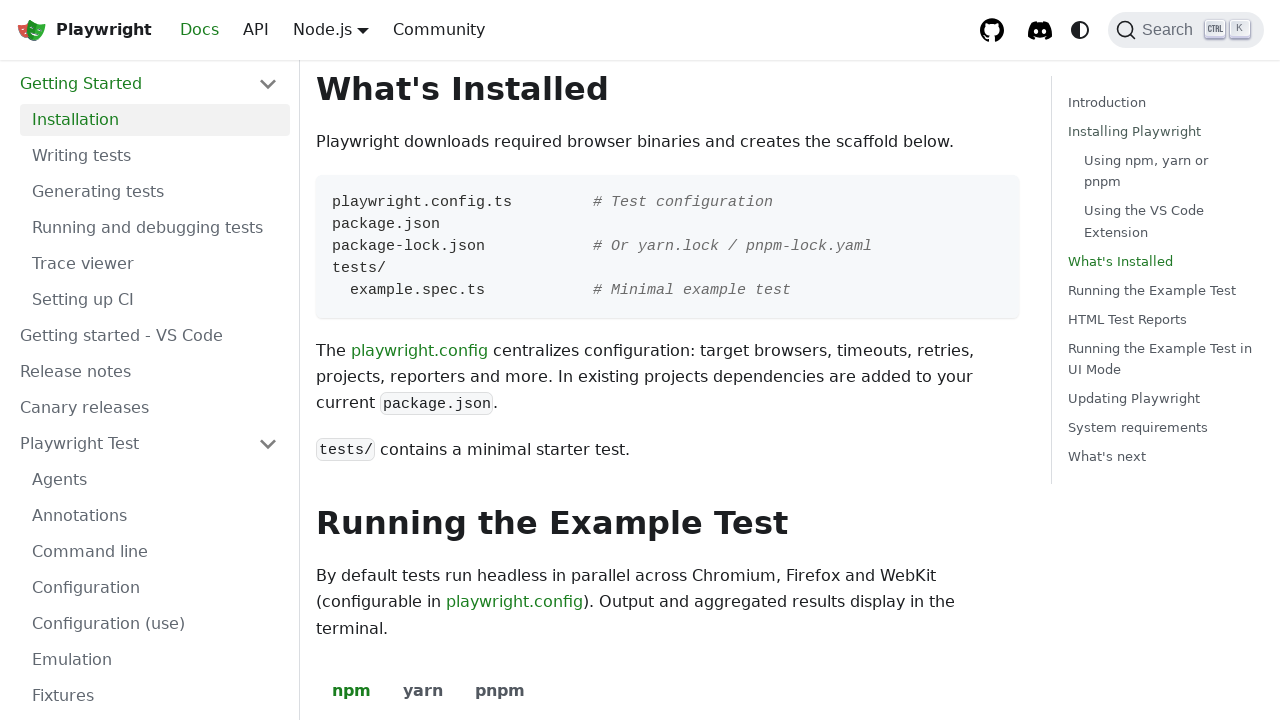

Clicked Running the Example Test sidebar link at (1162, 290) on li > a[href="#running-the-example-test"]
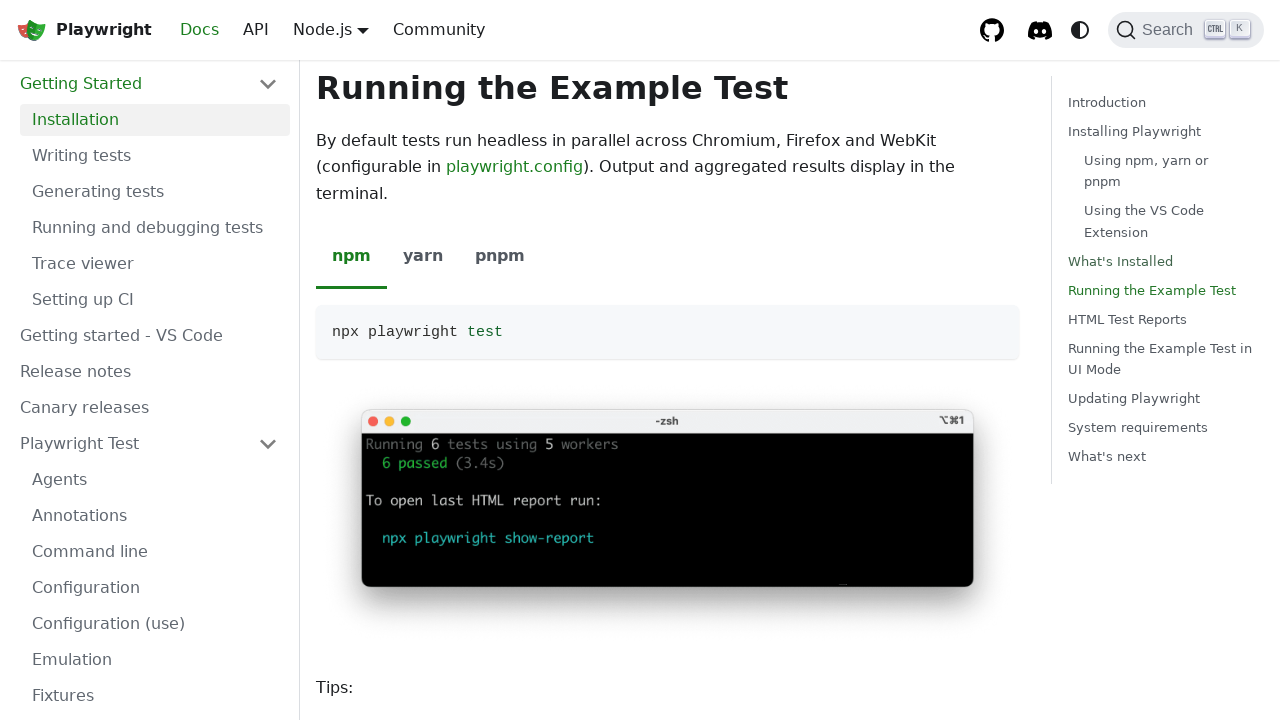

Clicked HTML Test Reports sidebar link at (1162, 319) on li > a[href="#html-test-reports"]
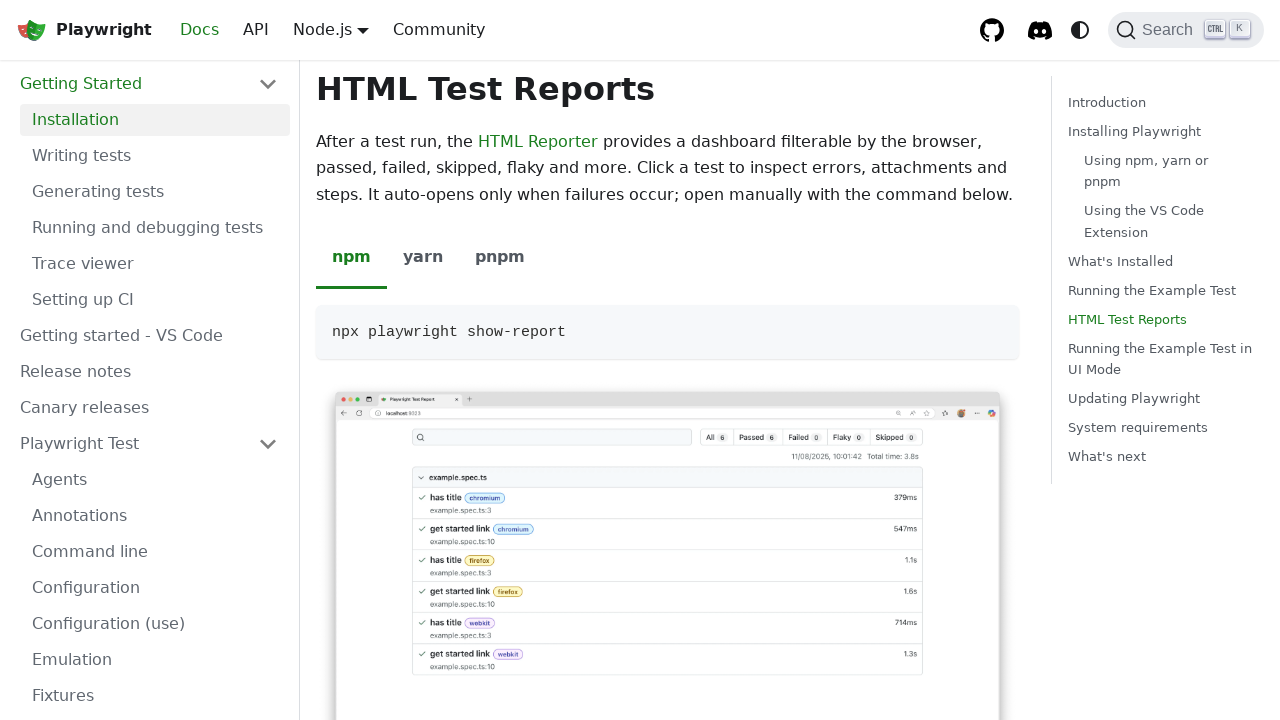

Clicked Running the Example Test in UI Mode sidebar link at (1162, 359) on li > a[href="#running-the-example-test-in-ui-mode"]
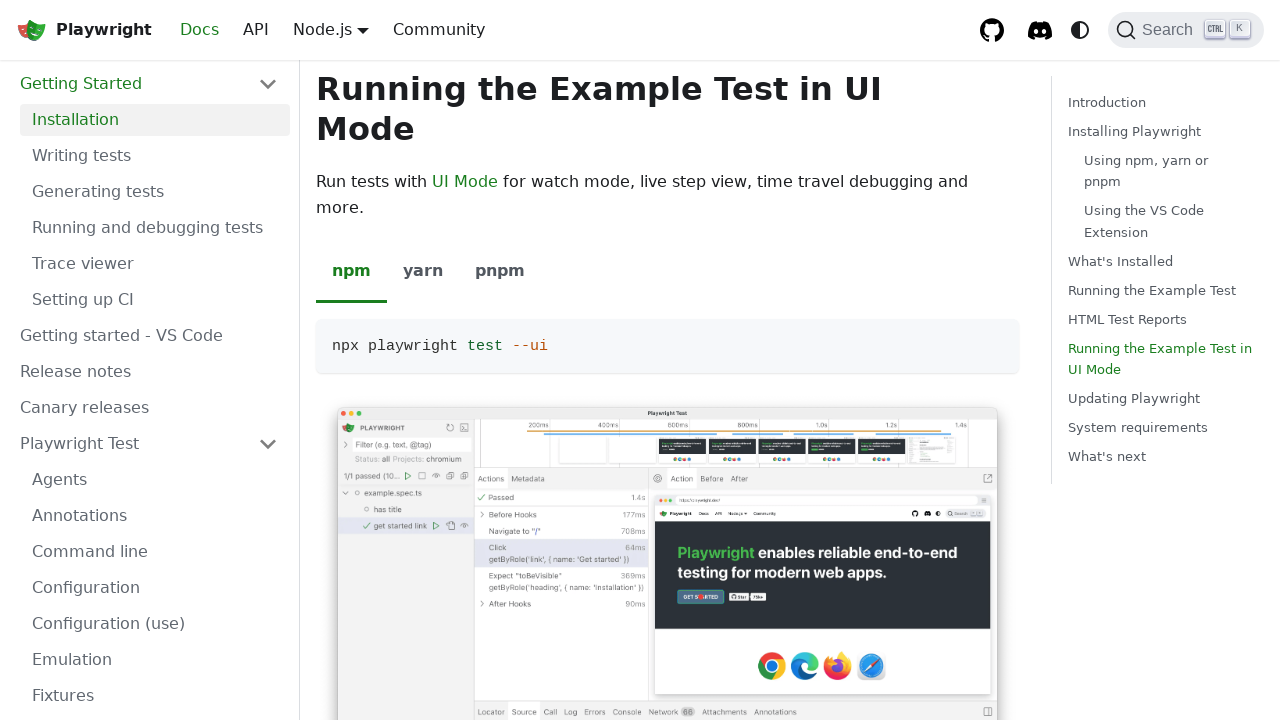

Clicked Updating Playwright sidebar link at (1162, 399) on li > a[href="#updating-playwright"]
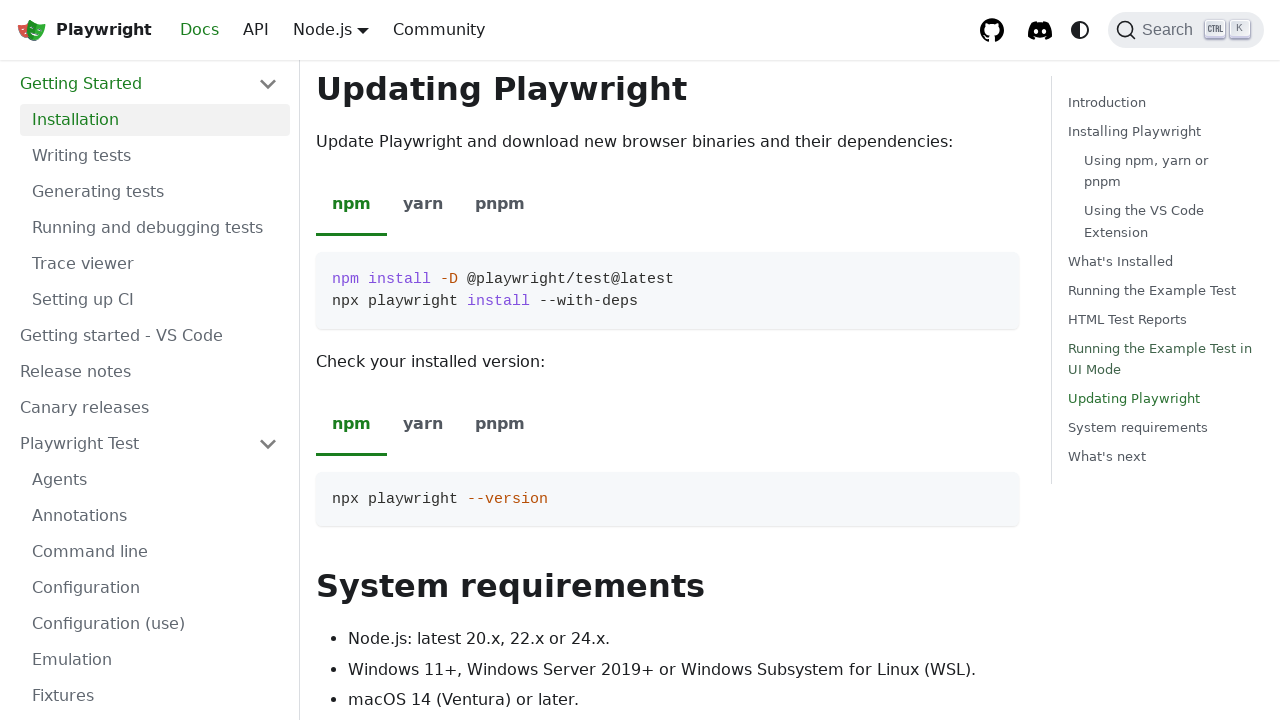

Clicked System Requirements sidebar link at (1162, 428) on li > a[href="#system-requirements"]
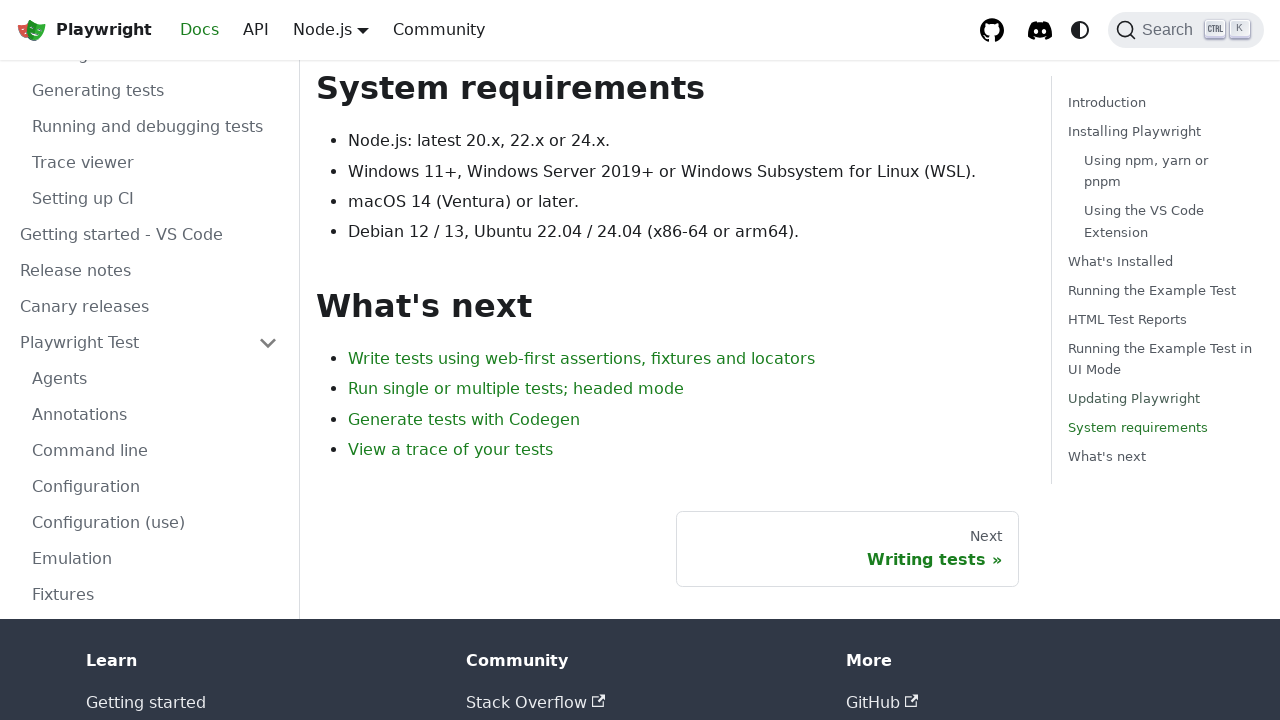

Clicked What's Next sidebar link at (1162, 457) on li > a[href="#whats-next"]
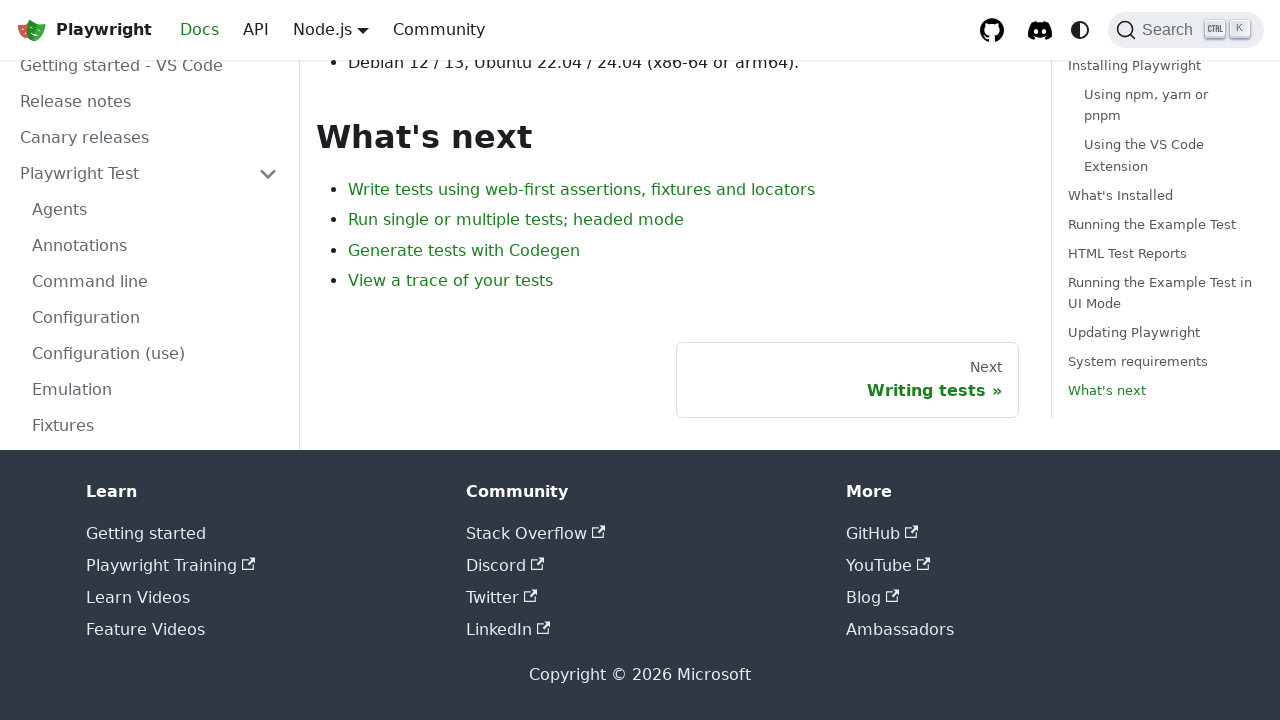

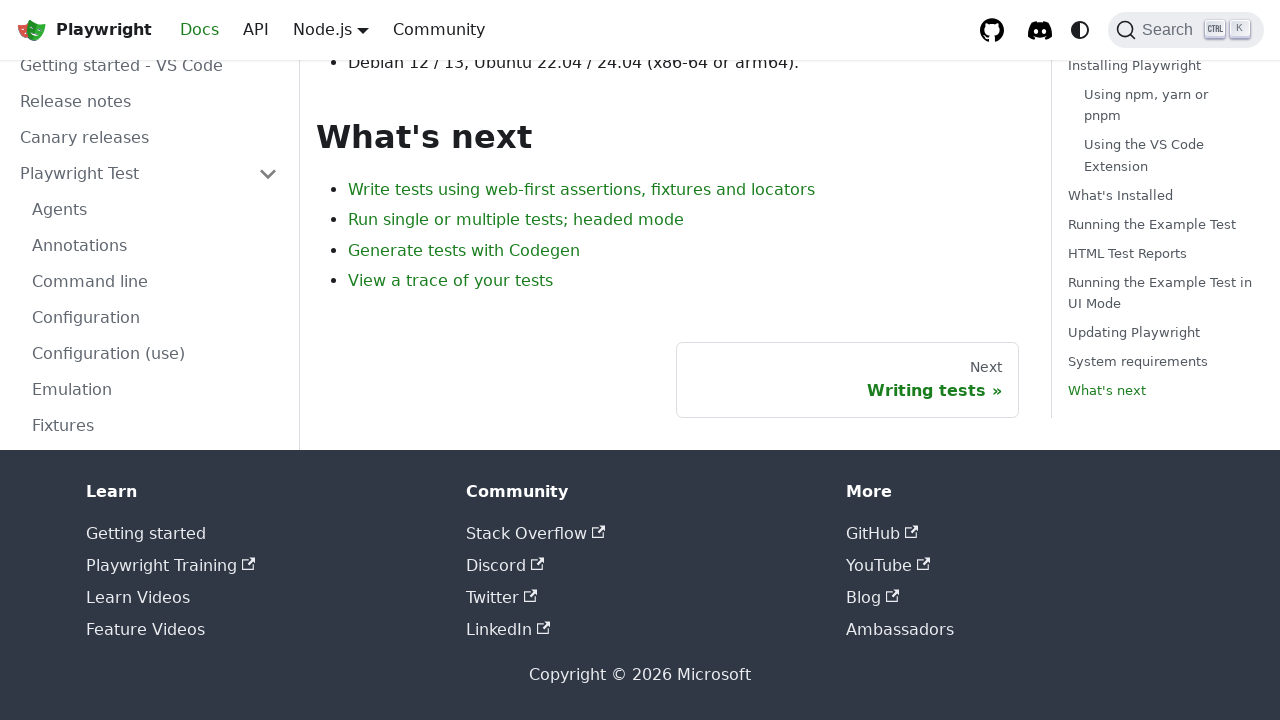